Selects the Female radio button option in the gender field

Starting URL: http://demo.automationtesting.in/Register.html

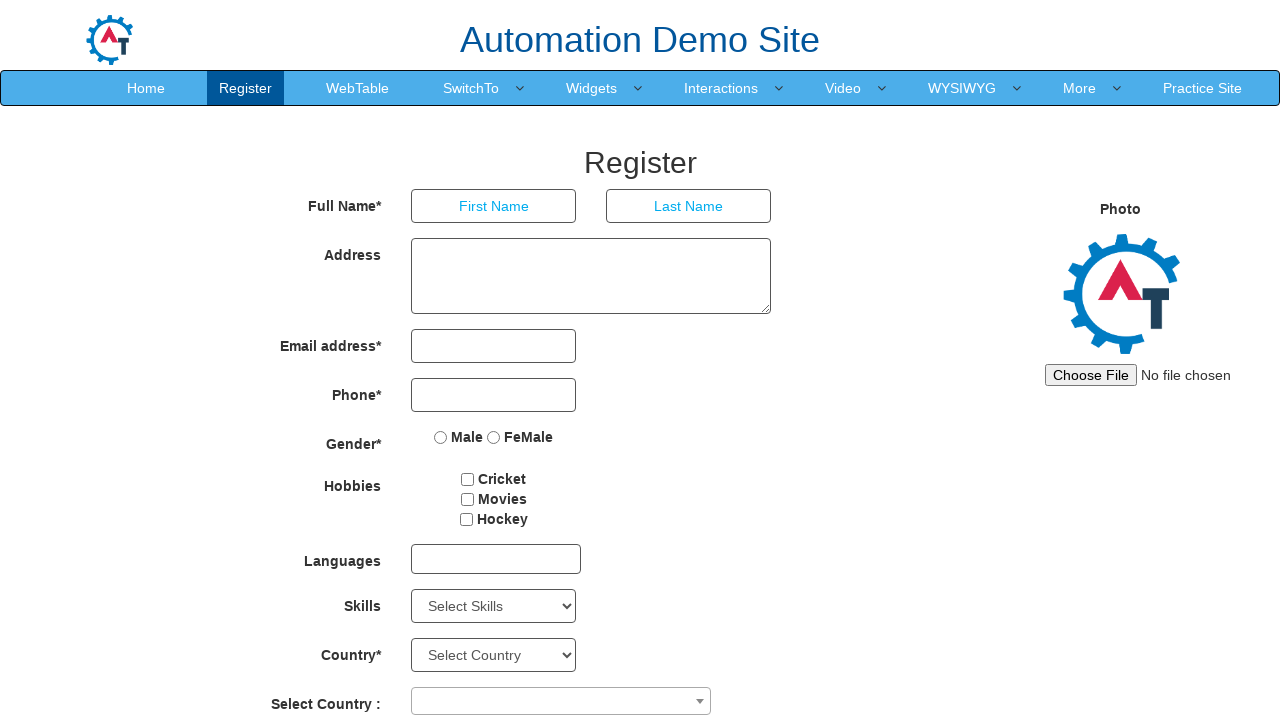

Navigated to registration form page
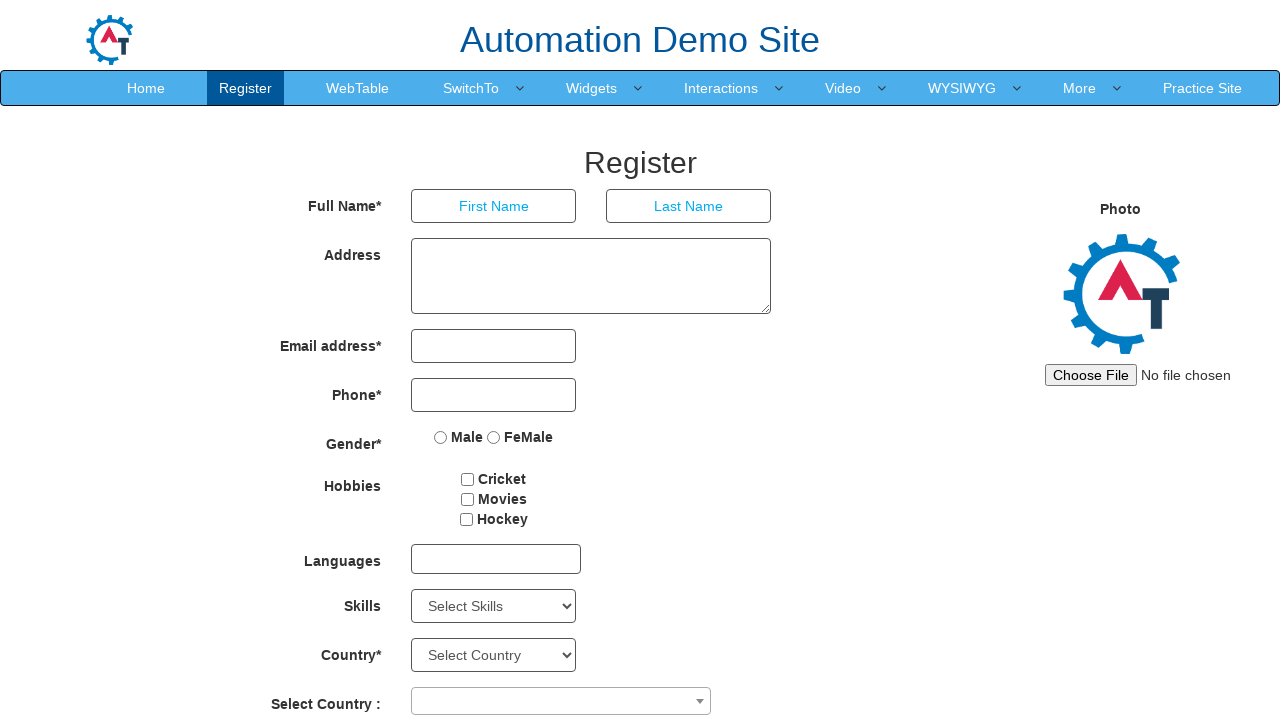

Selected Female radio button option in gender field at (494, 437) on xpath=//input[@name='radiooptions' and @value='FeMale']
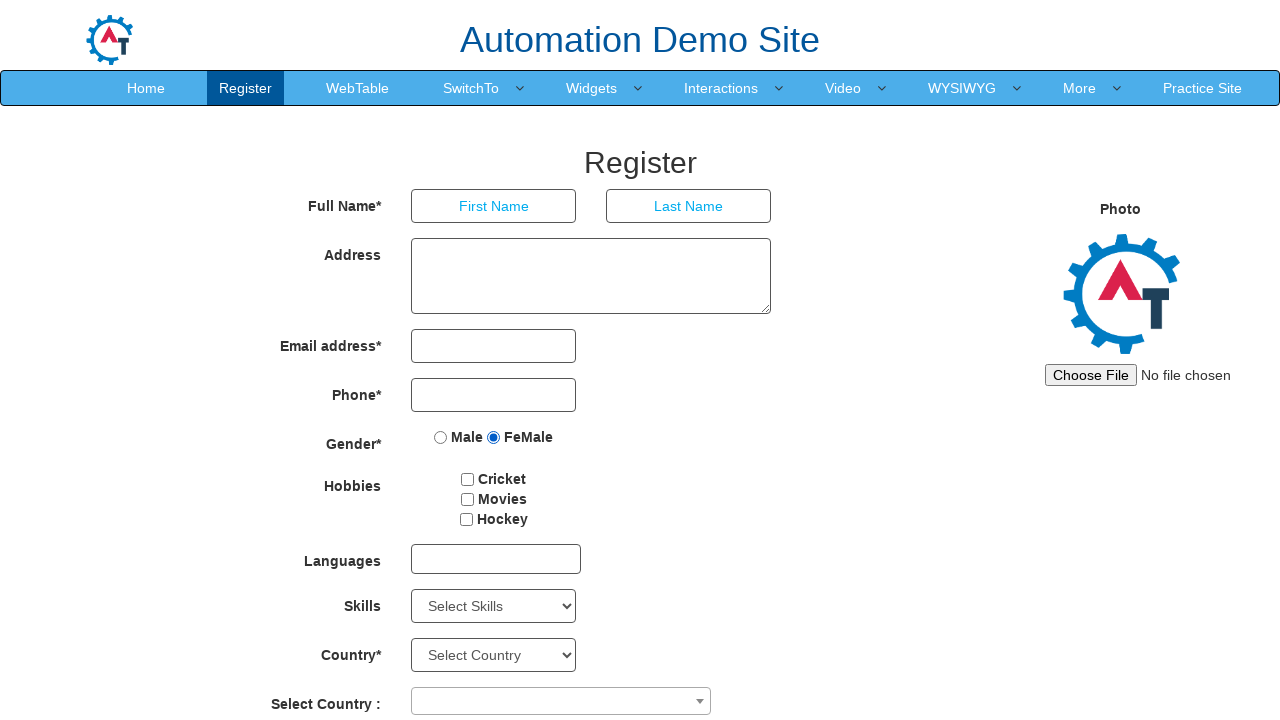

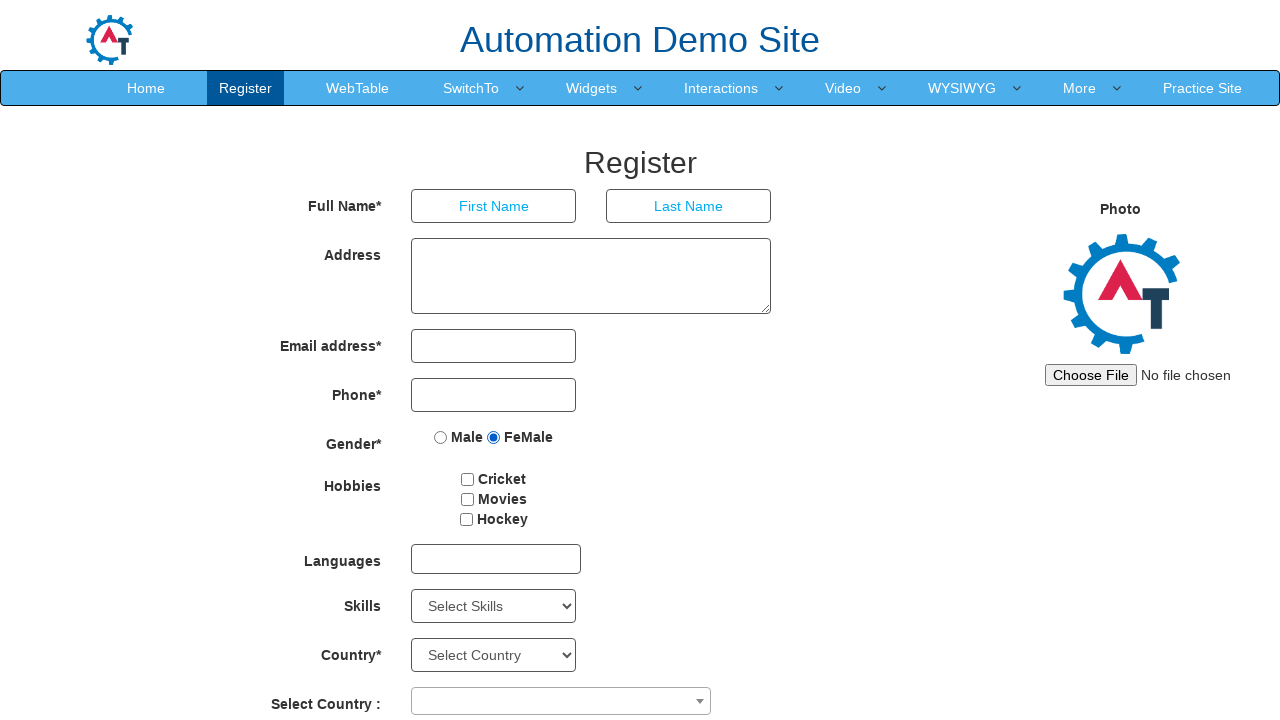